Fills out a practice form on Techlistic website including personal information, gender, experience, profession, and other form fields

Starting URL: https://www.techlistic.com/p/selenium-practice-form.html

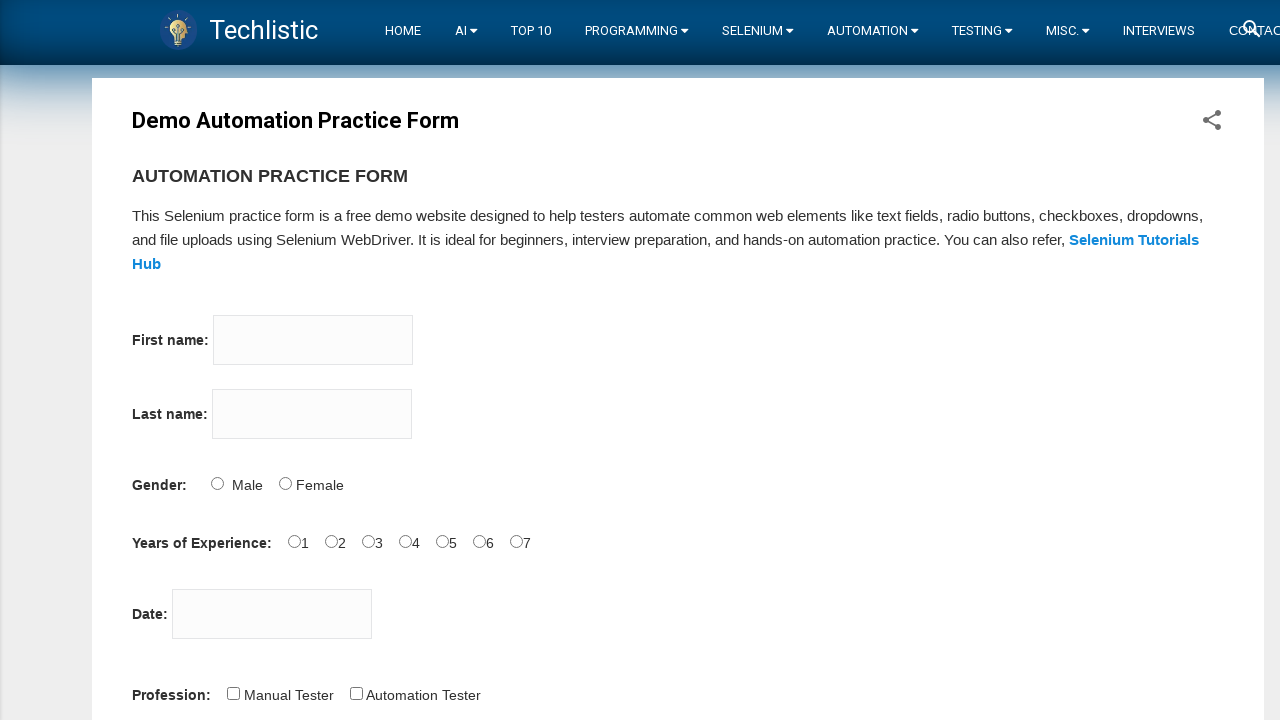

Filled first name field with 'vaishnavi' on input[name='firstname']
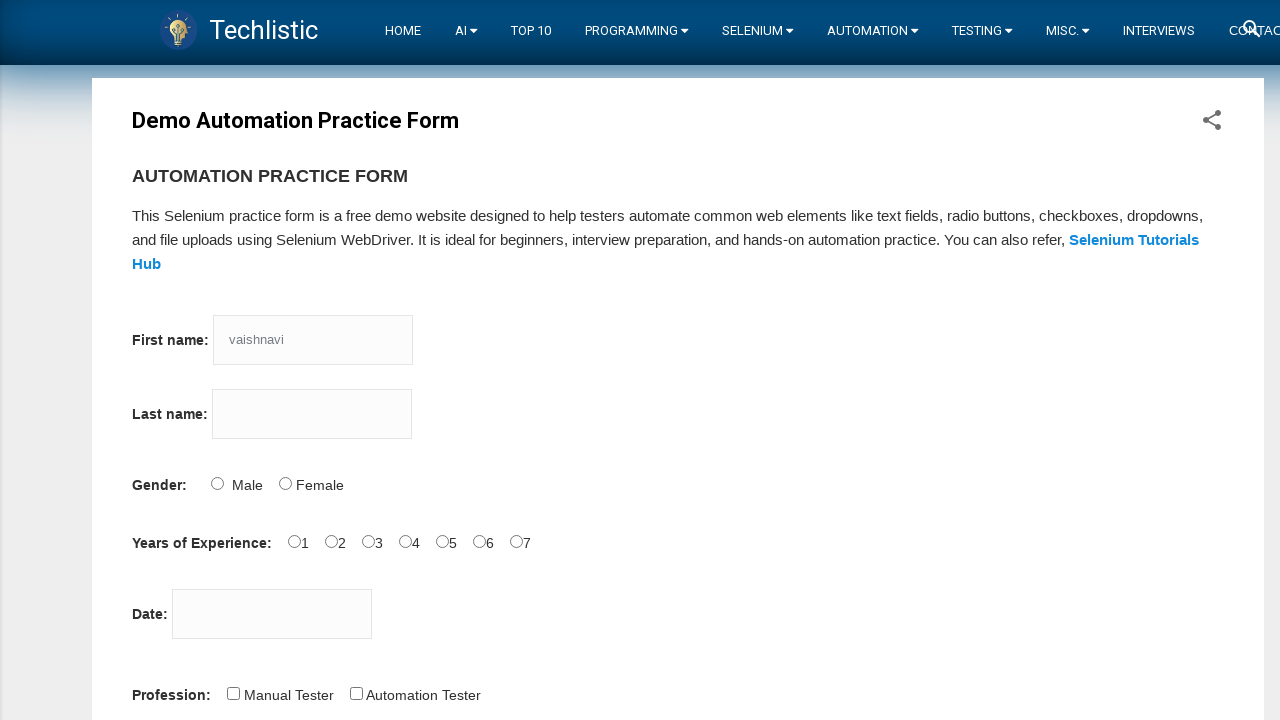

Filled last name field with 'shelke' on input[name='lastname']
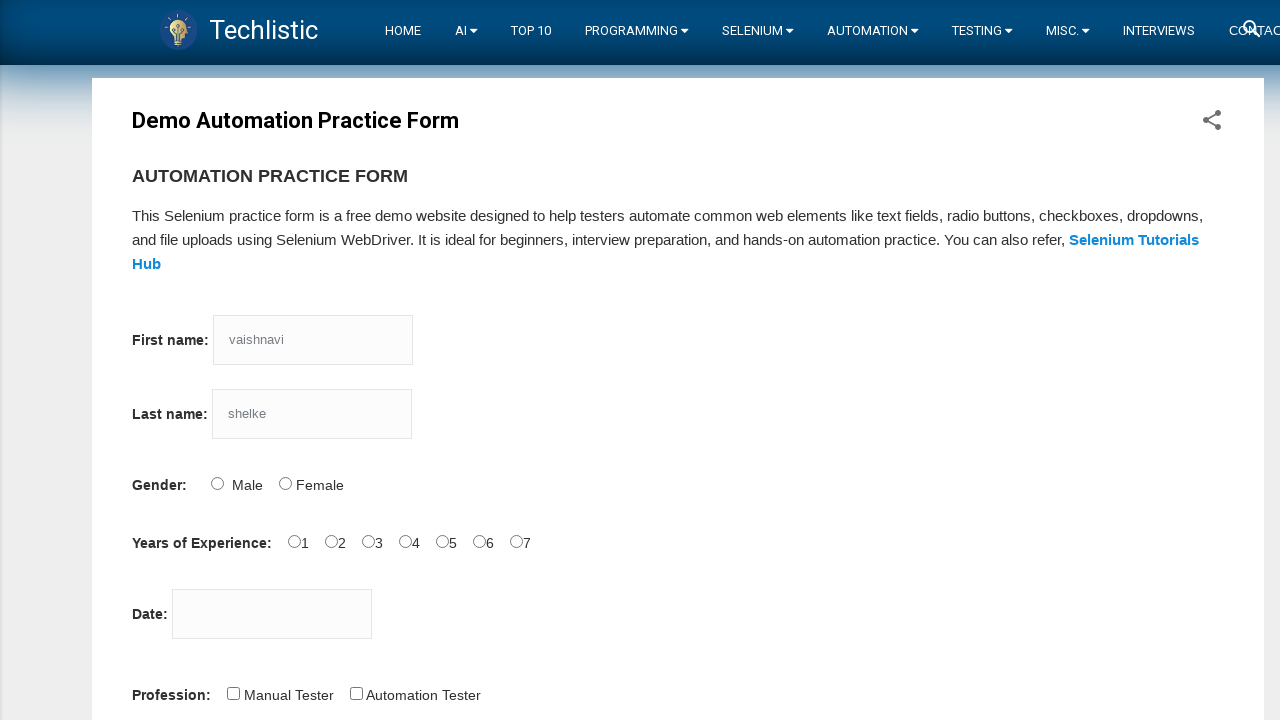

Selected Female gender option at (285, 483) on #sex-1
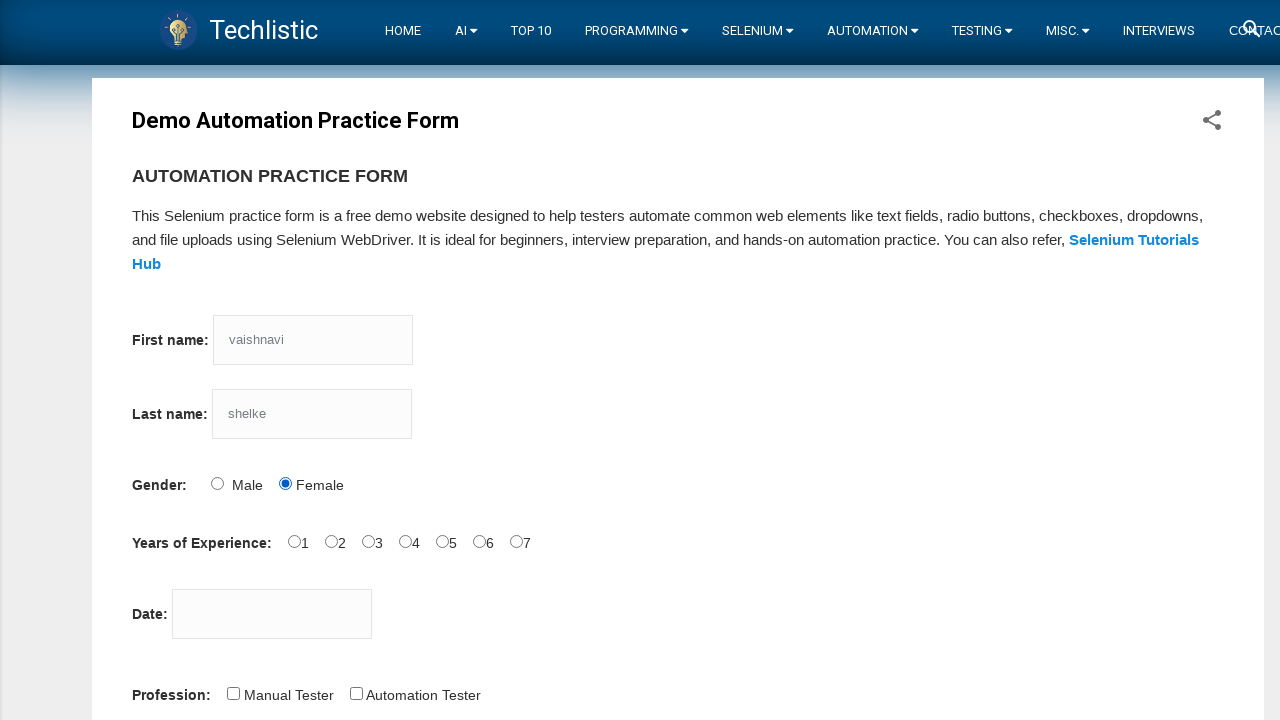

Selected experience radio button at (294, 541) on input[name='exp']
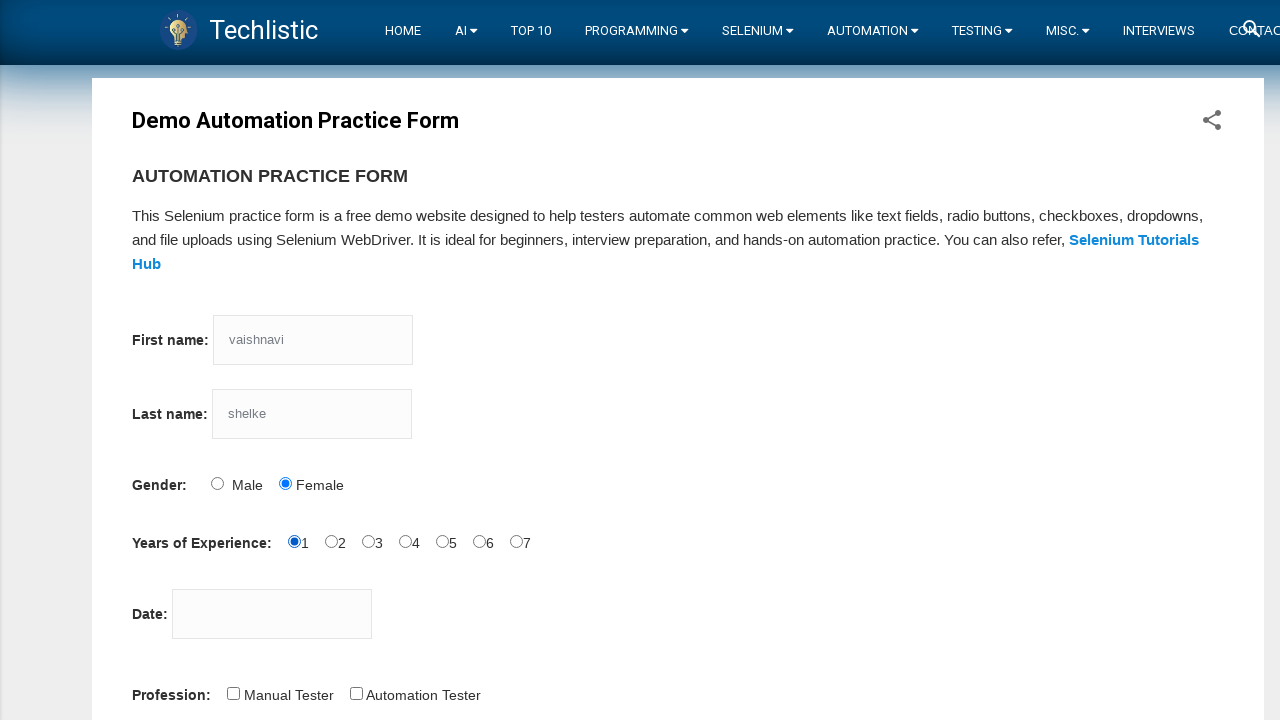

Filled date field with '21-5-2024' on #datepicker
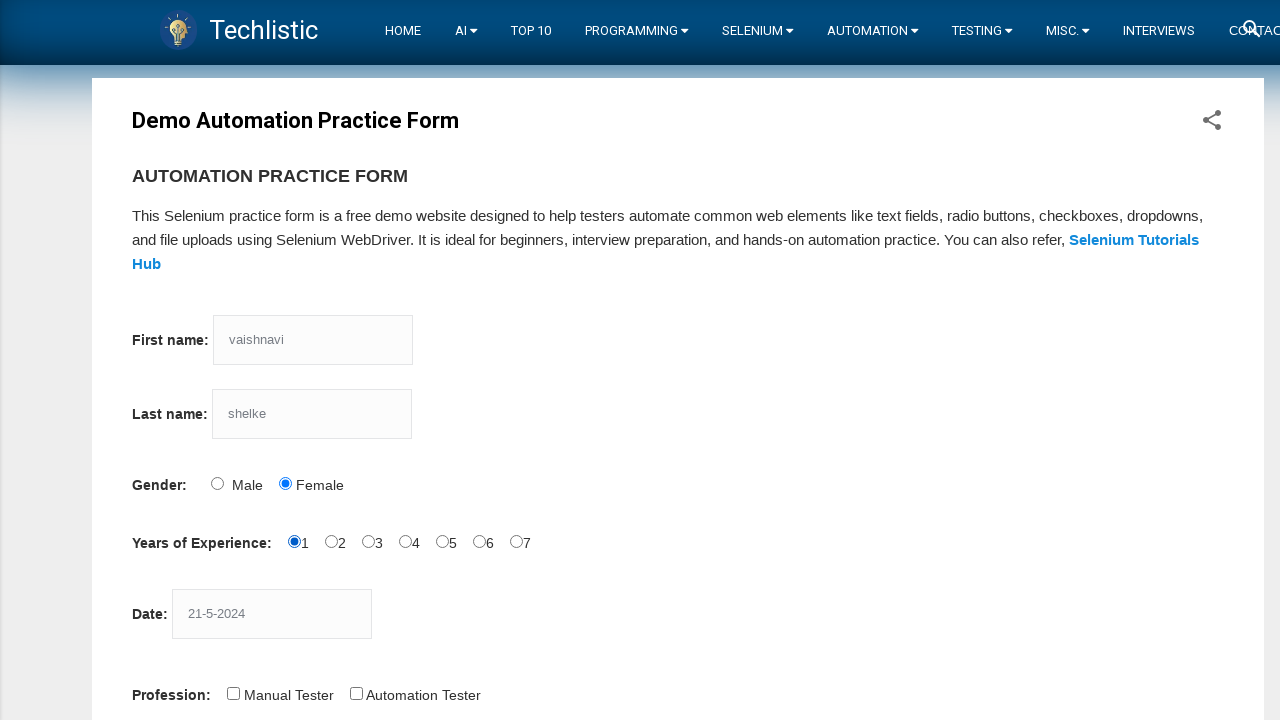

Selected profession checkbox at (356, 693) on #profession-1
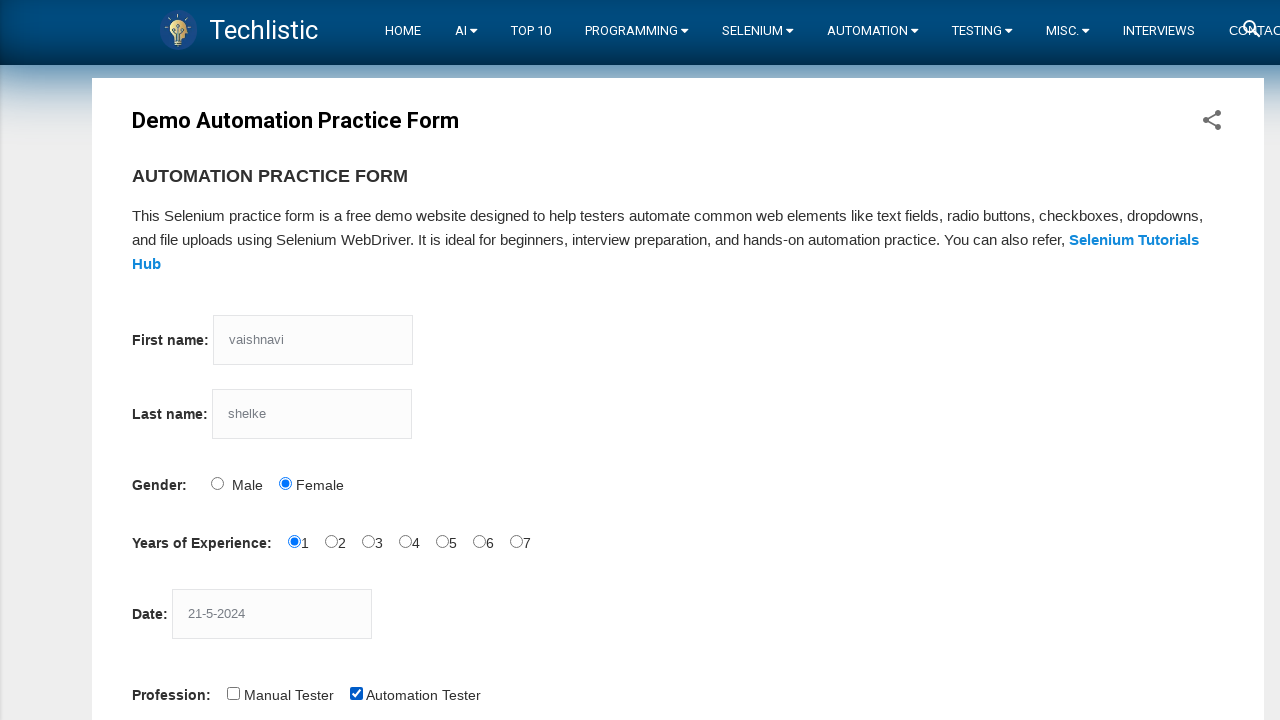

Selected automation tool checkbox at (446, 360) on #tool-2
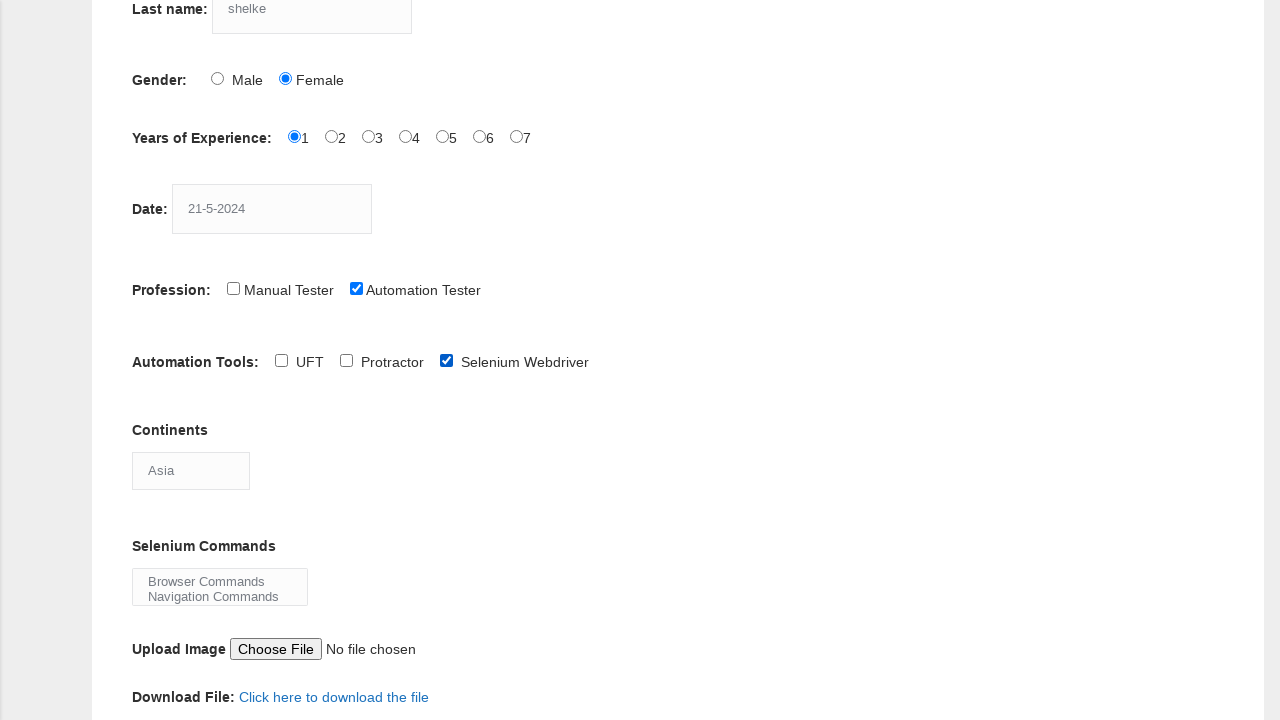

Clicked on Continents dropdown at (191, 470) on #continents
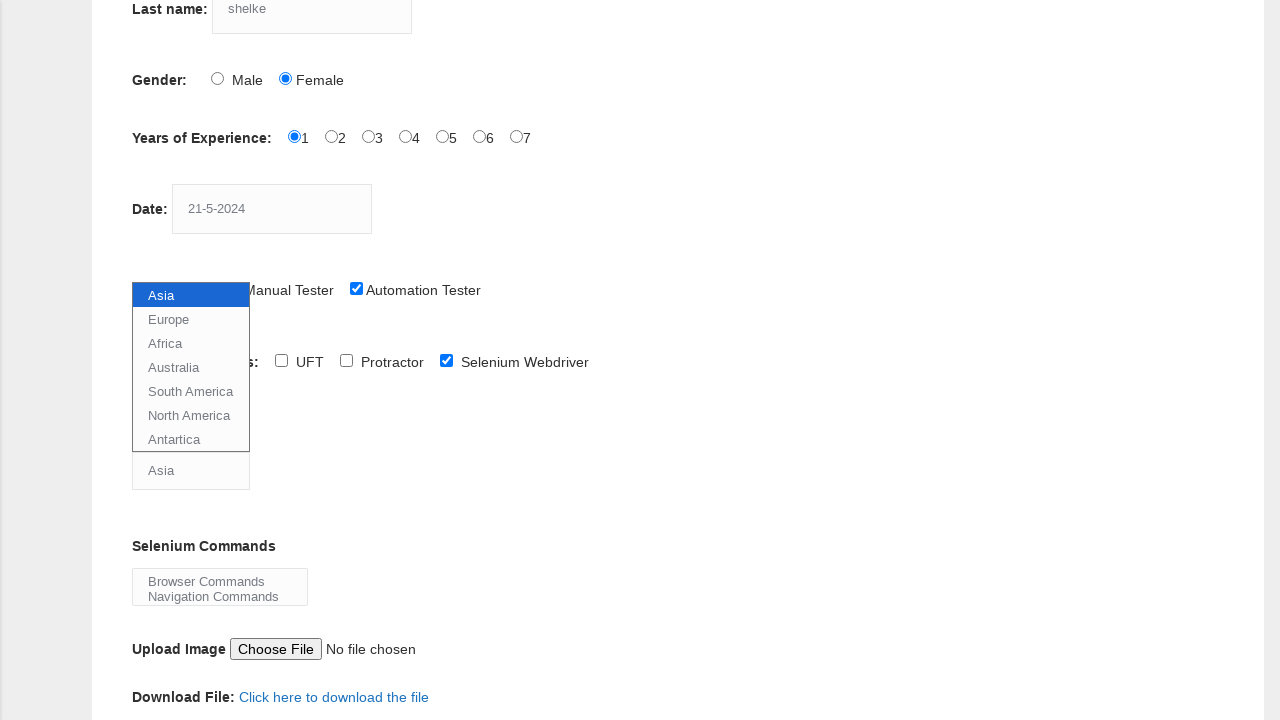

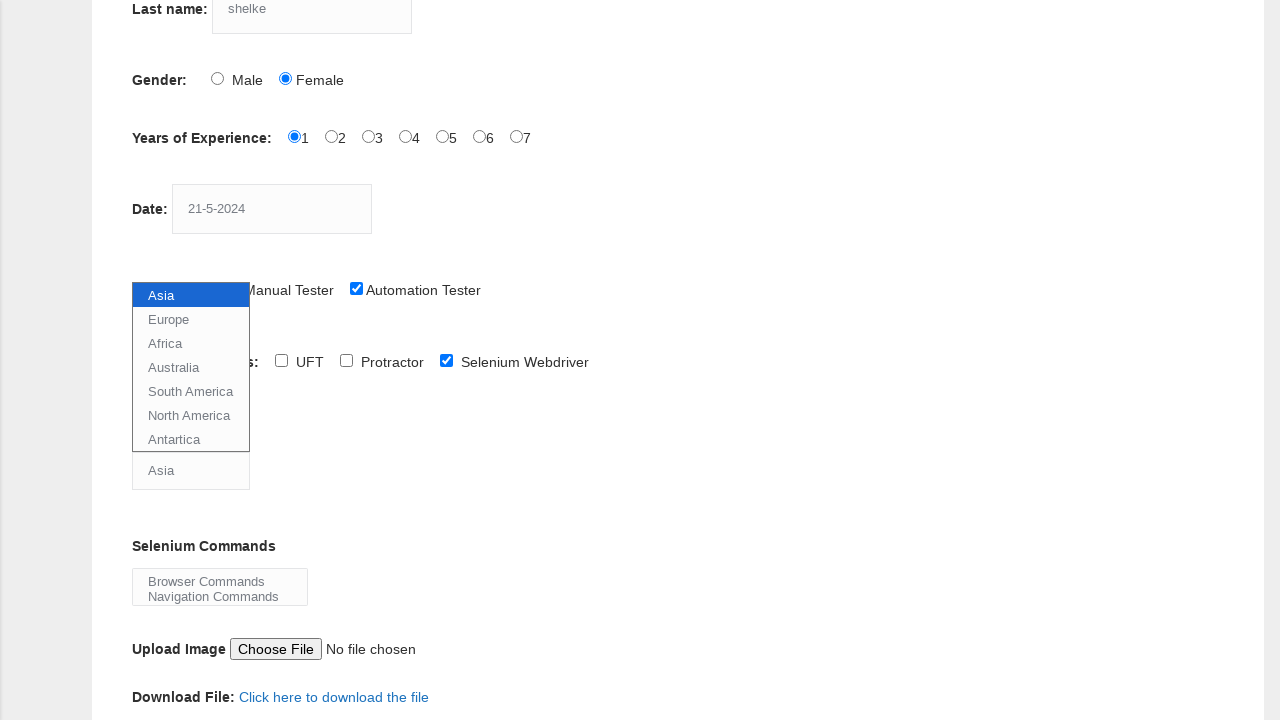